Tests a booking form by waiting for price to drop to $100, then solving a mathematical challenge and submitting the answer

Starting URL: http://suninjuly.github.io/explicit_wait2.html

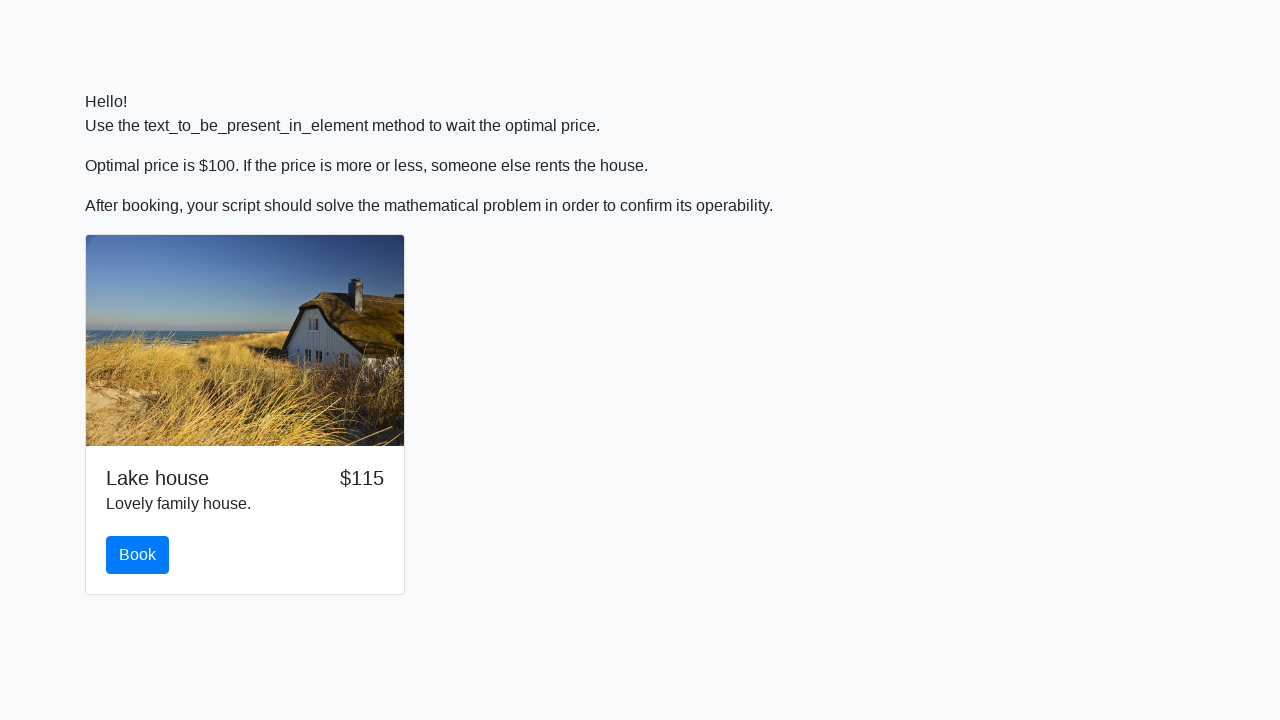

Waited for price to drop to $100
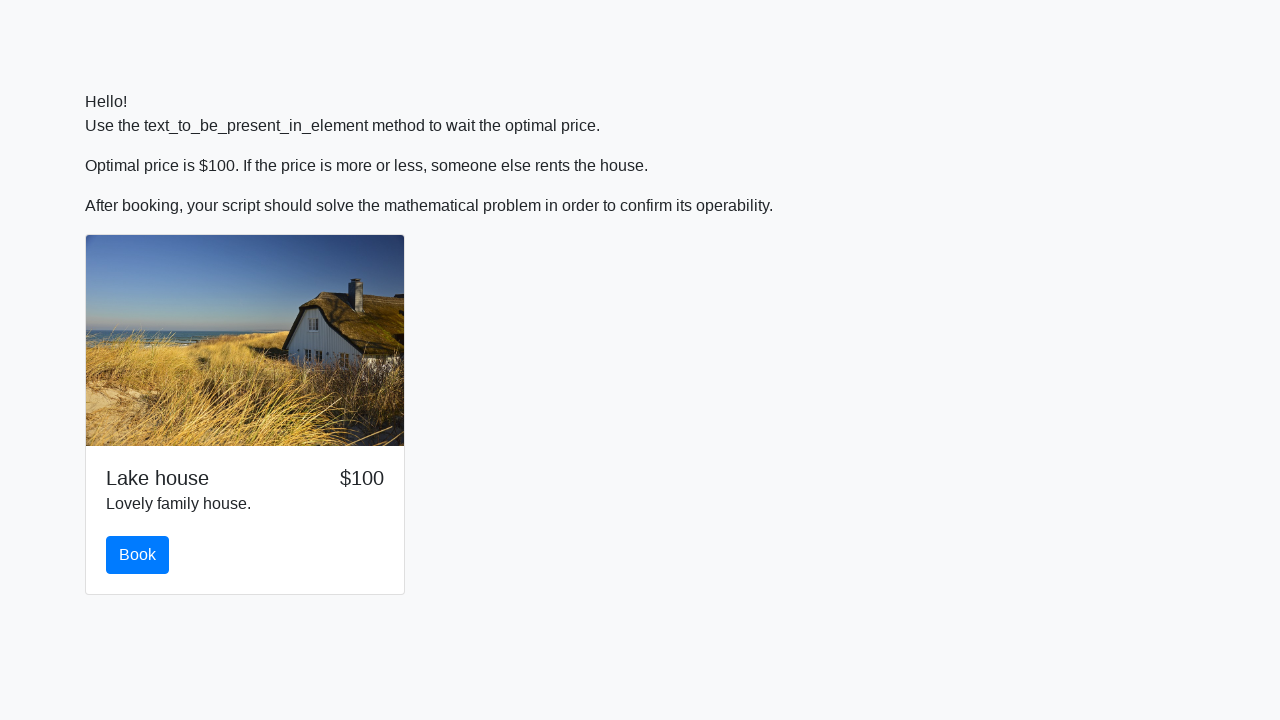

Clicked the book button at (138, 555) on button#book
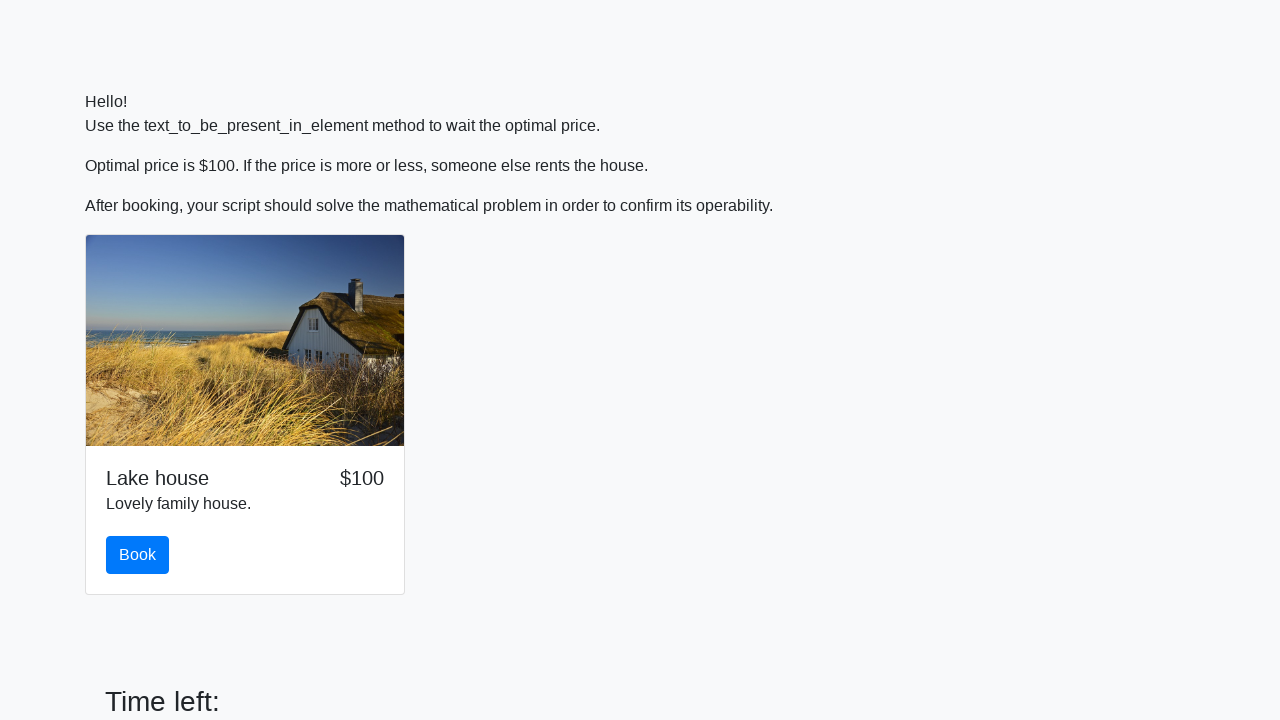

Retrieved input value for calculation: 129
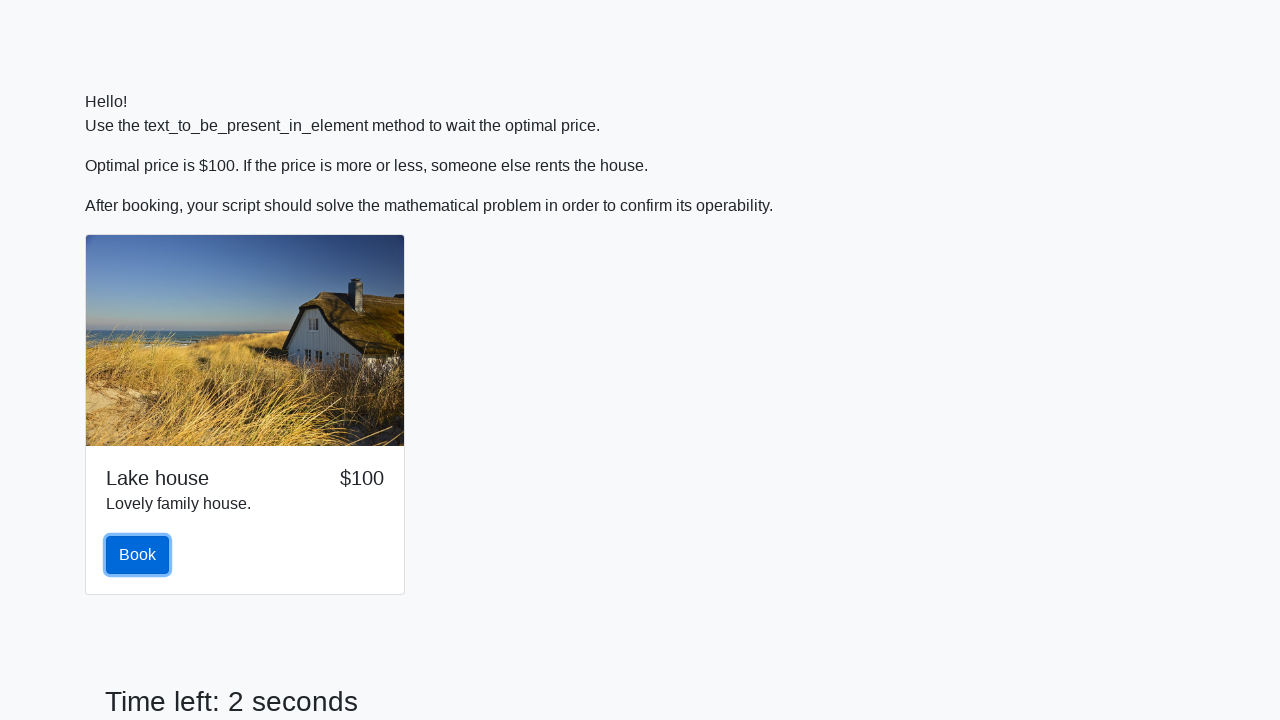

Calculated mathematical answer: 0.8422913649753675
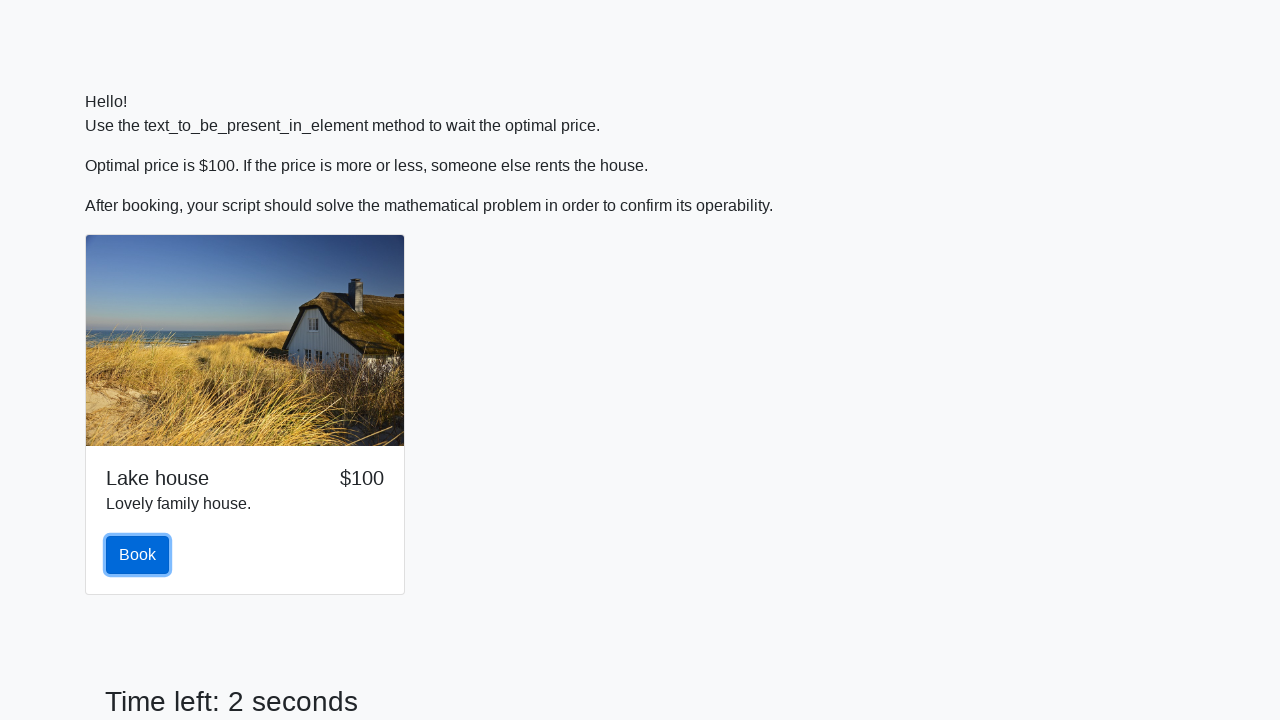

Filled answer field with calculated value on #answer
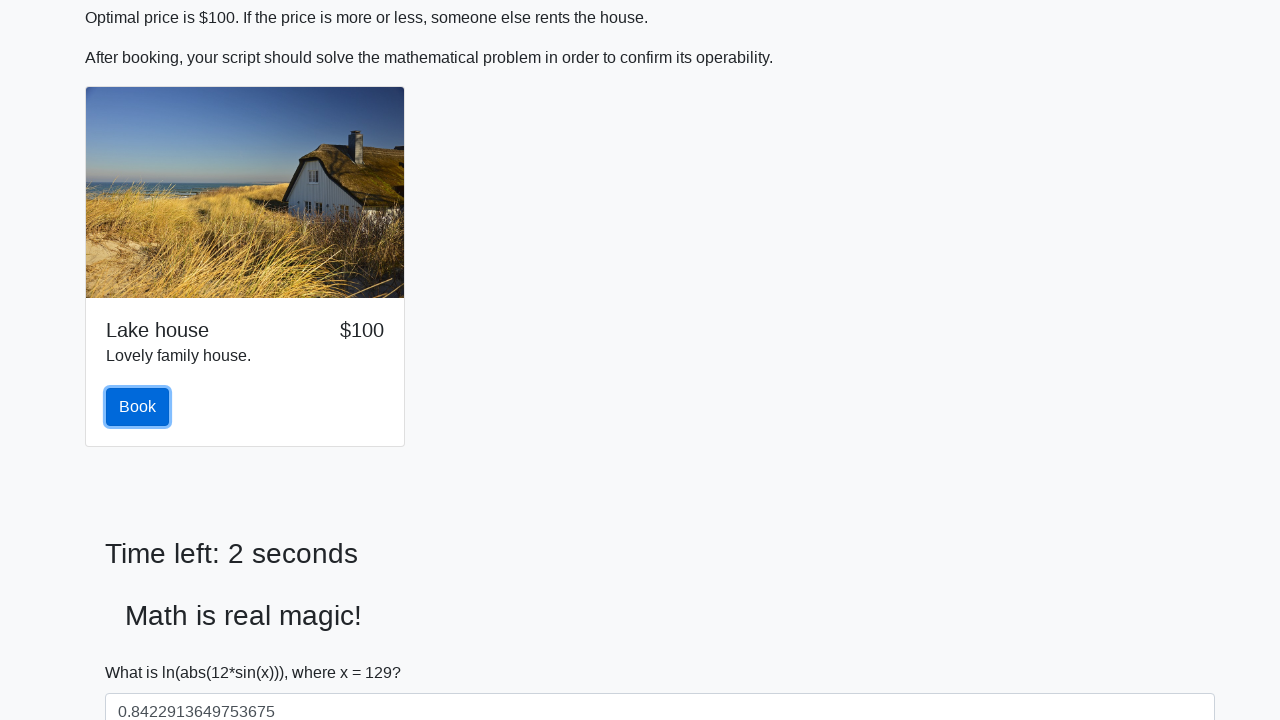

Submitted the mathematical solution at (143, 651) on button#solve
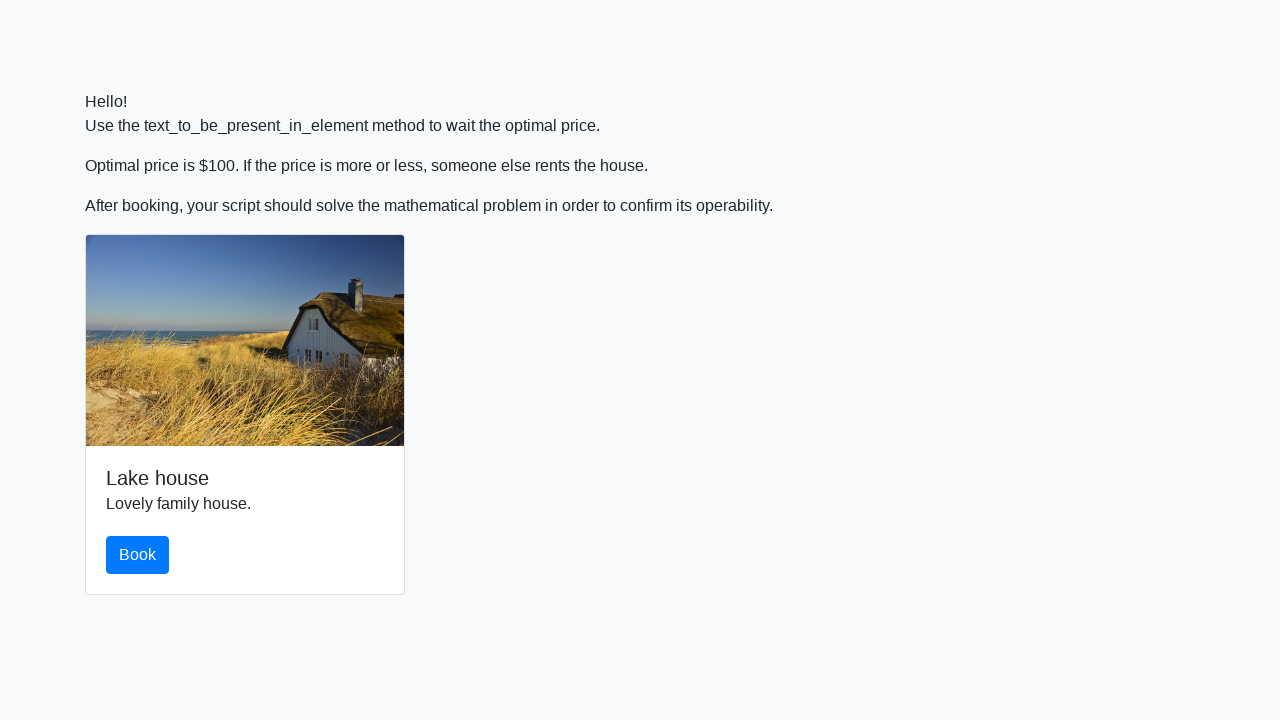

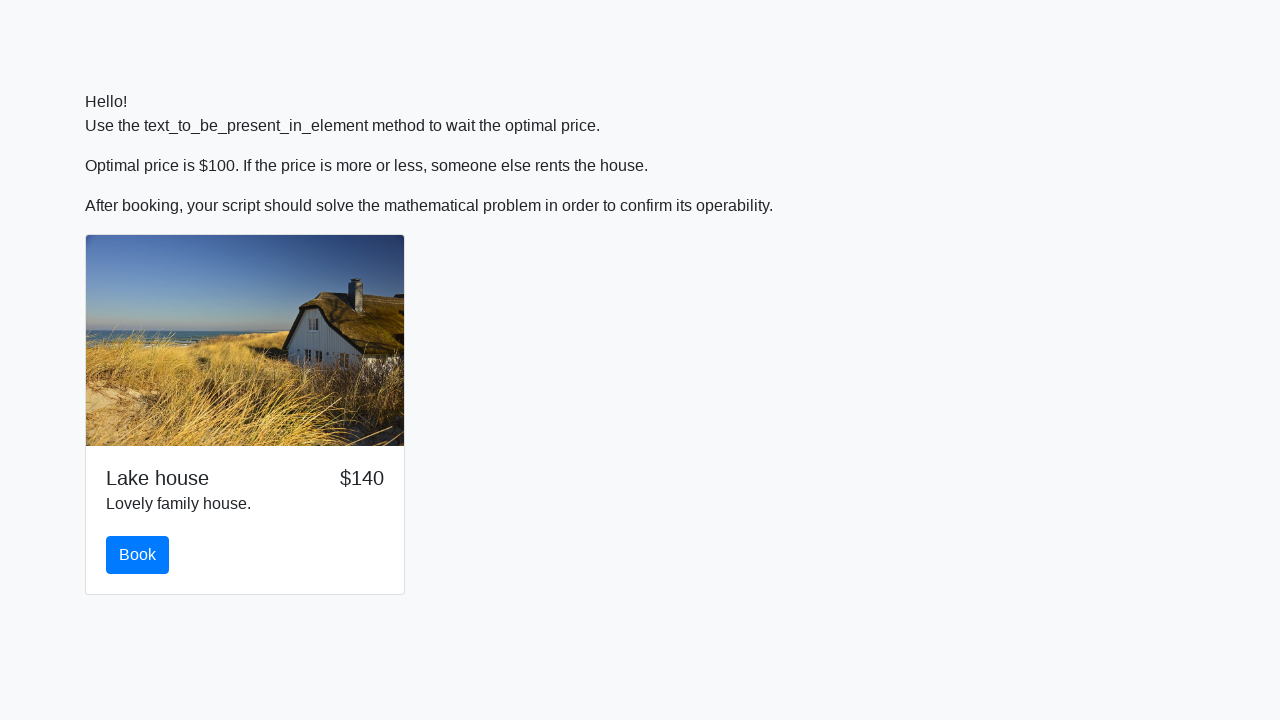